Tests dynamic control behavior by clicking a toggle button to make a checkbox disappear and reappear, then clicking the checkbox when it becomes visible again.

Starting URL: https://v1.training-support.net/selenium/dynamic-controls

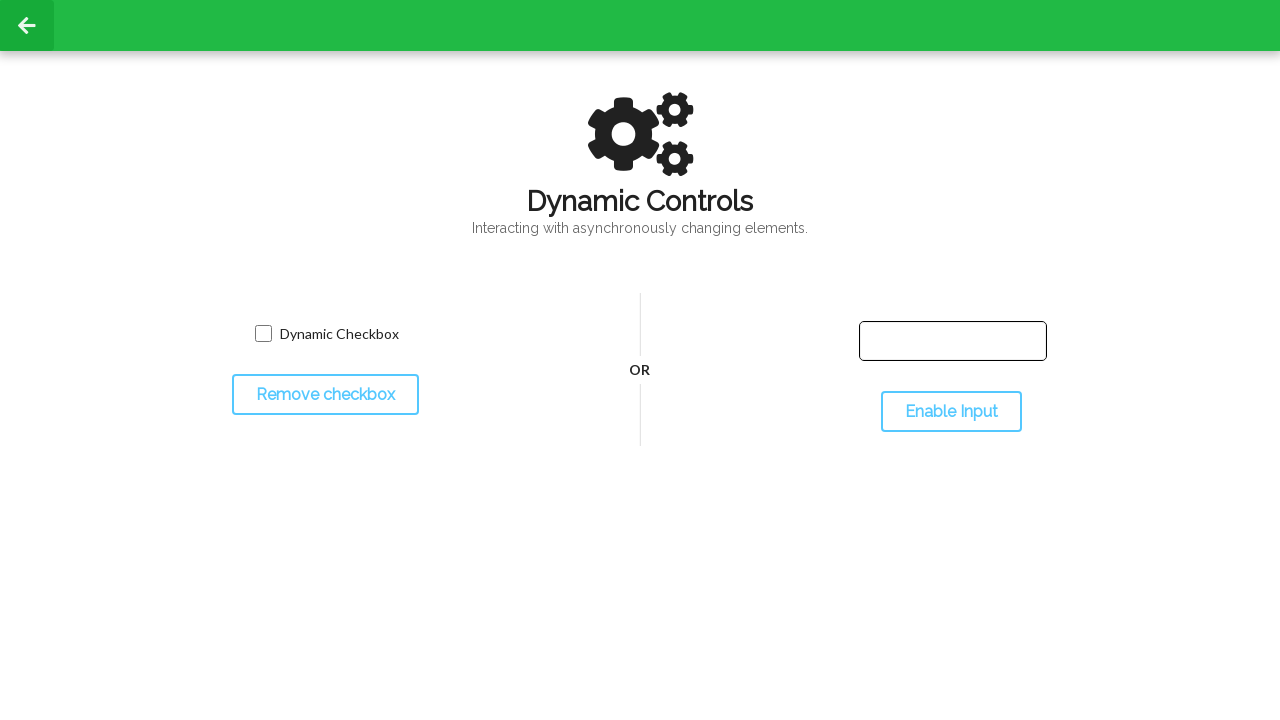

Clicked toggle button to make checkbox disappear at (325, 395) on #toggleCheckbox
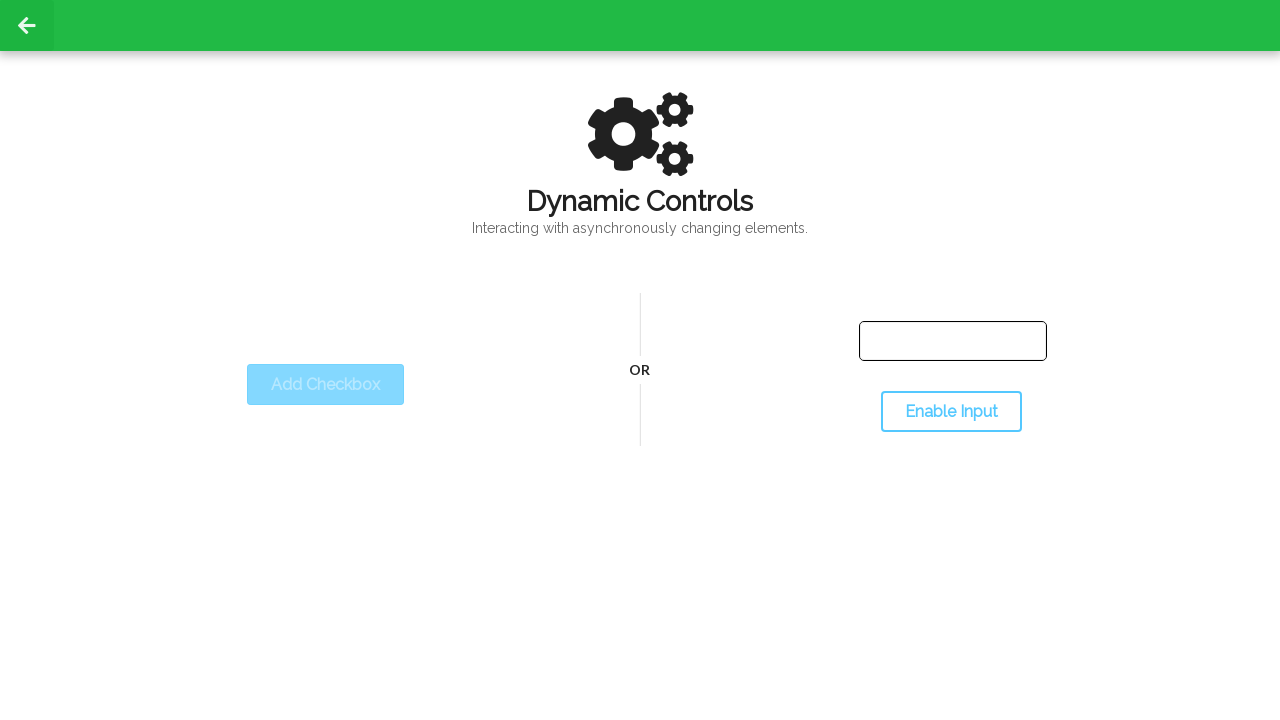

Checkbox has disappeared
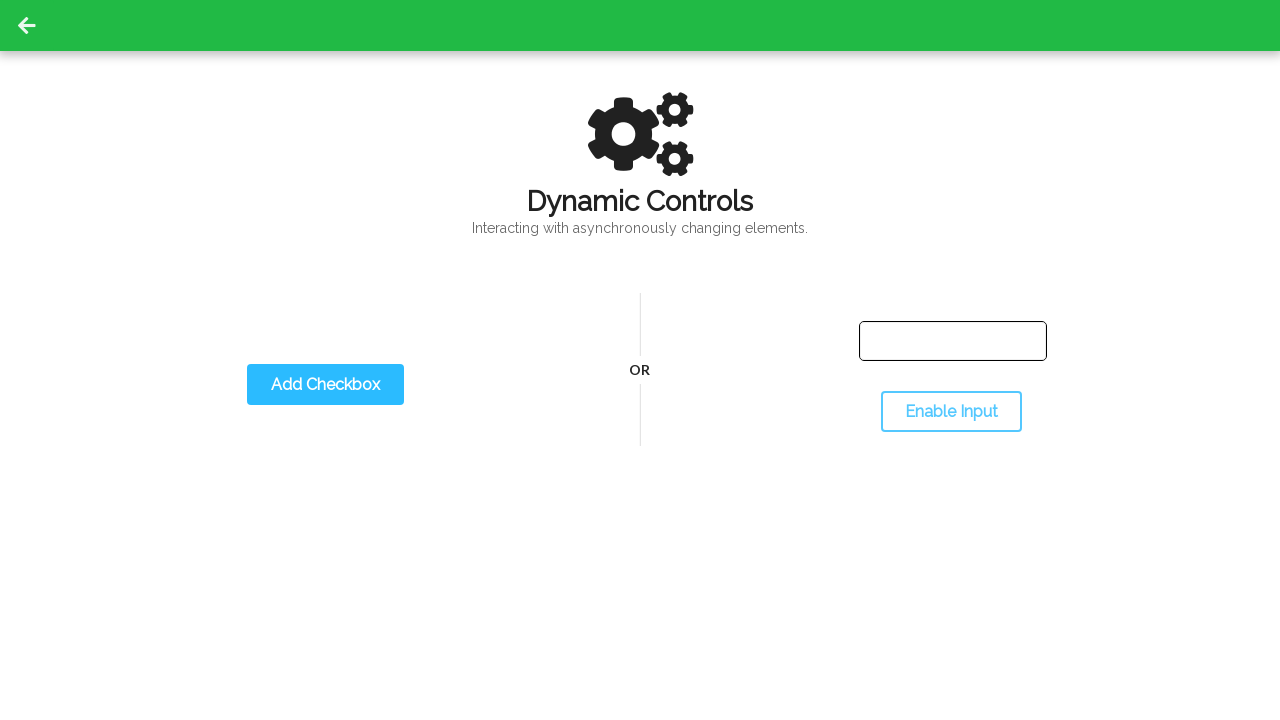

Clicked toggle button to make checkbox reappear at (325, 385) on #toggleCheckbox
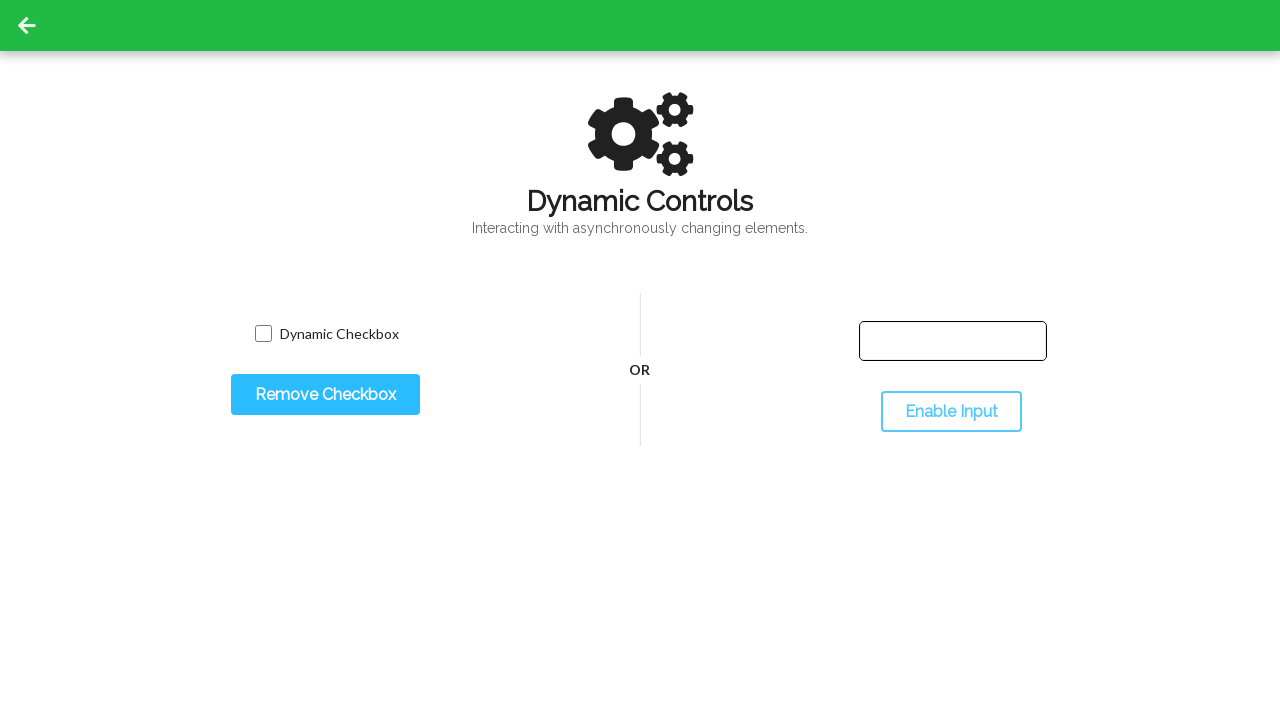

Dynamic checkbox has reappeared
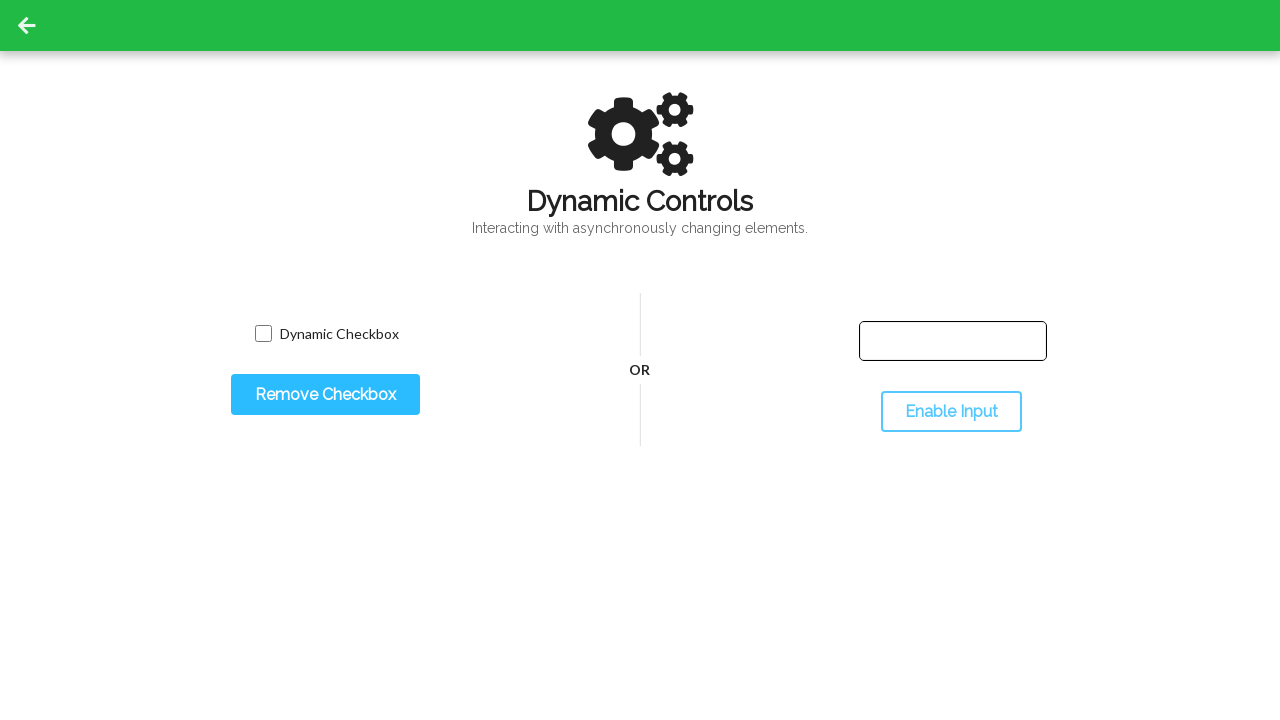

Clicked the checkbox at (263, 334) on input.willDisappear
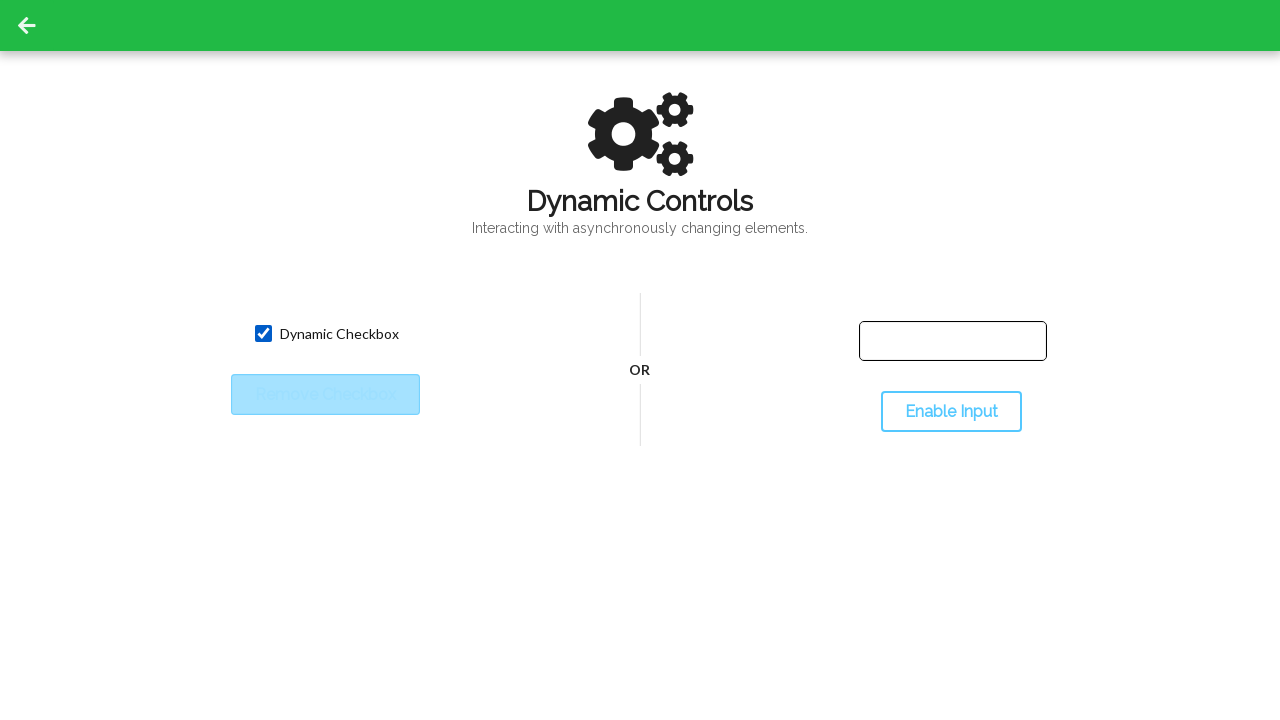

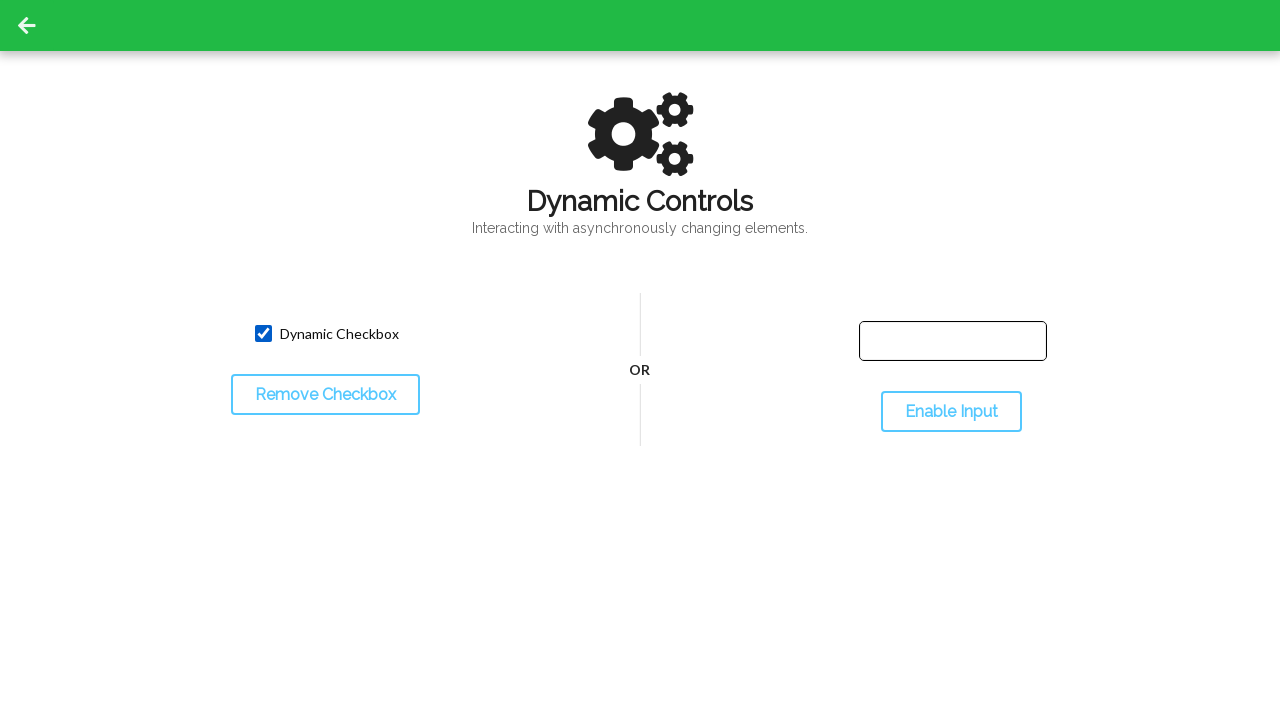